Navigates to GeeksforGeeks website and executes JavaScript to trigger an alert dialog

Starting URL: https://www.geeksforgeeks.org/

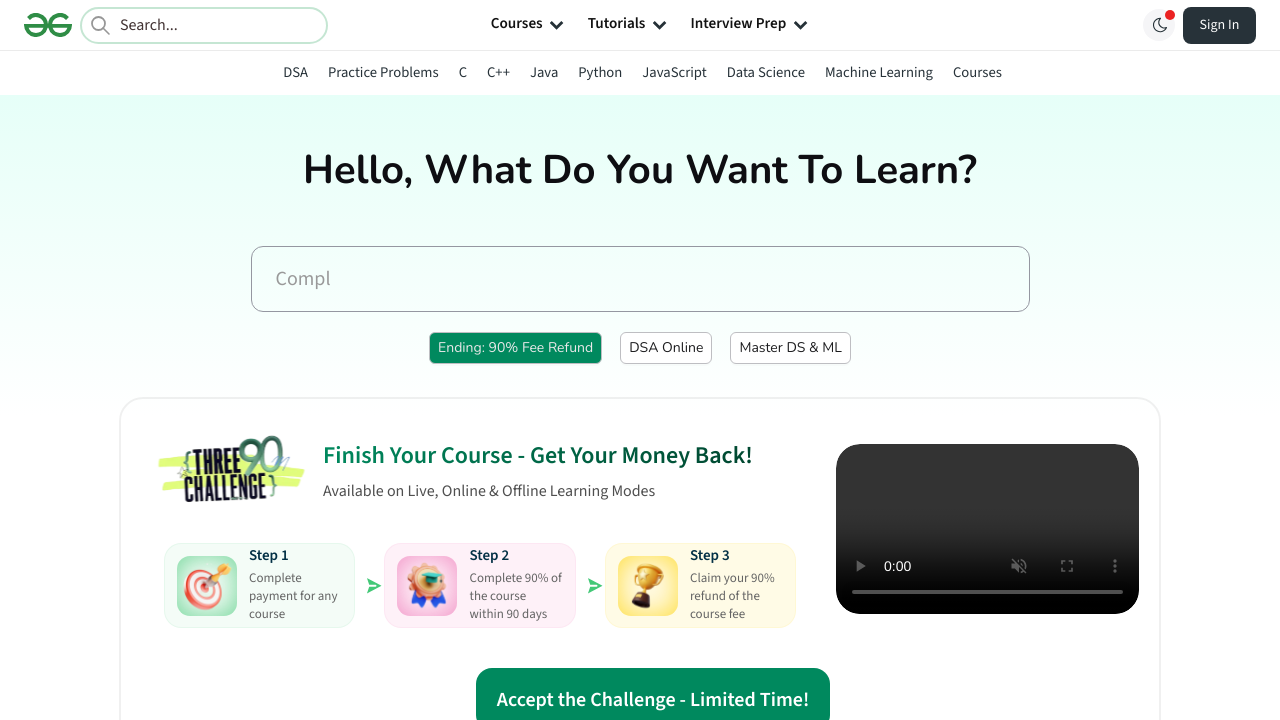

Navigated to GeeksforGeeks website
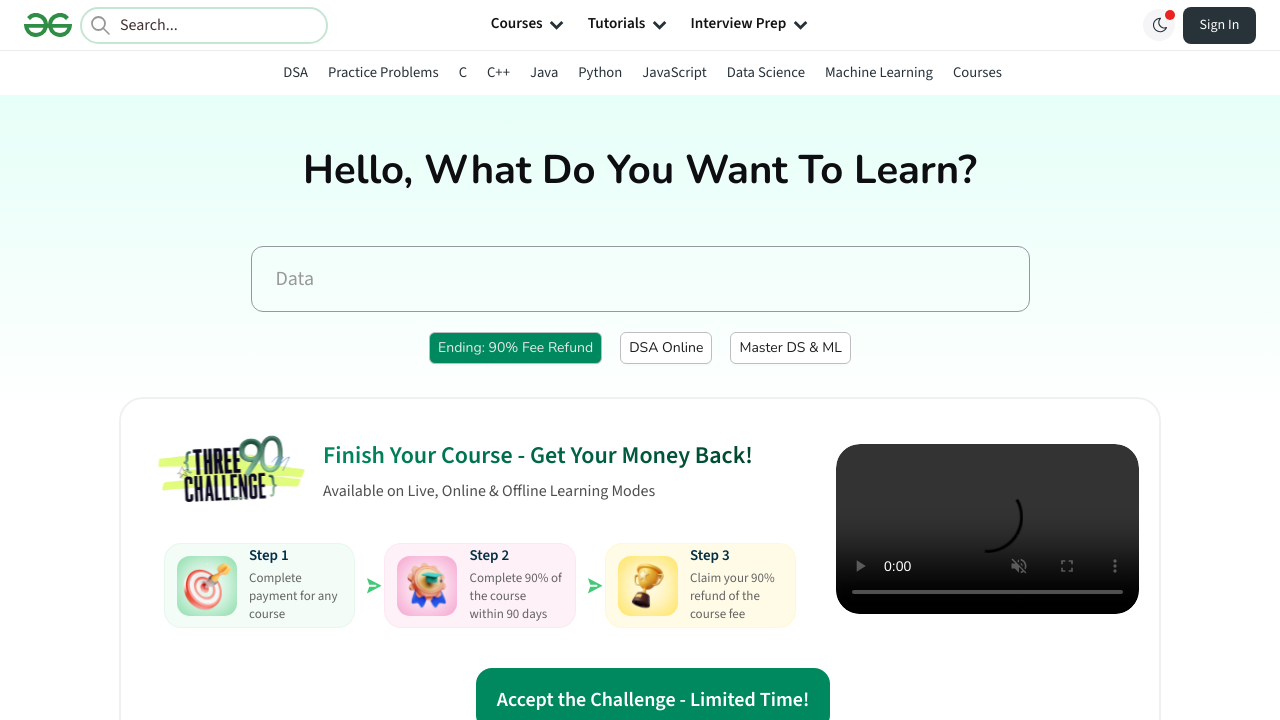

Executed JavaScript to trigger alert dialog
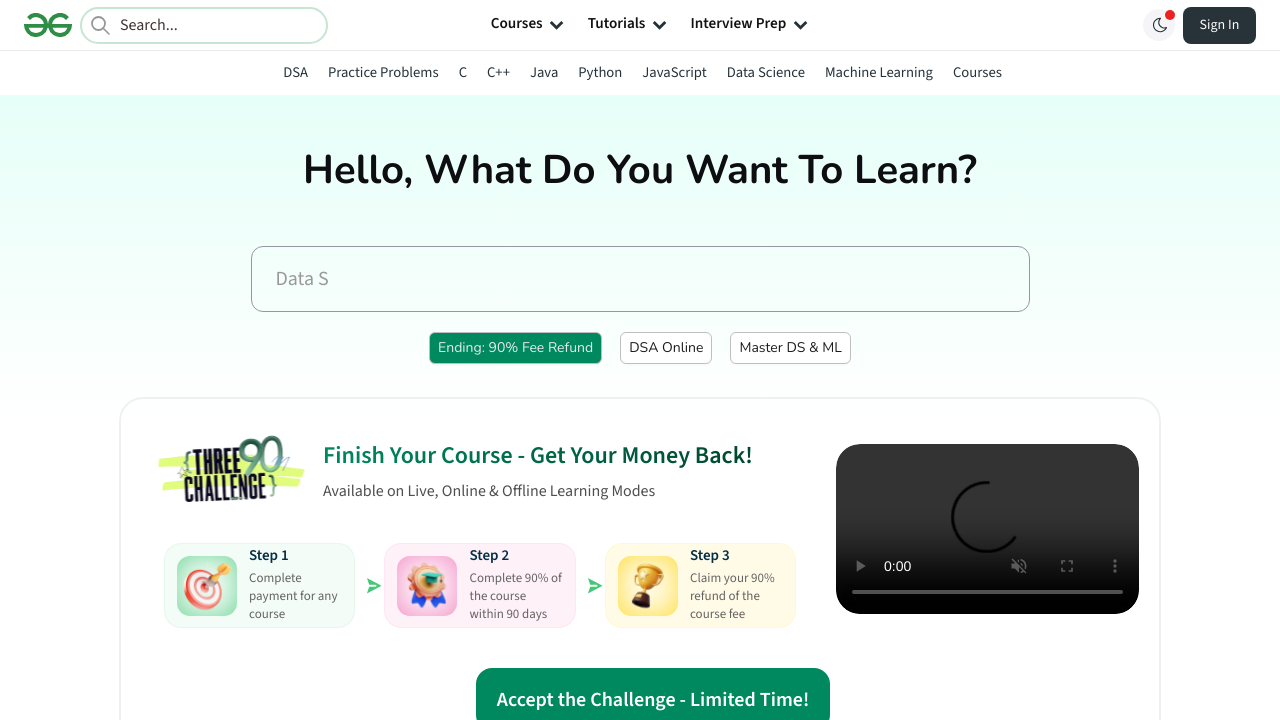

Set up alert dialog handler to accept alerts
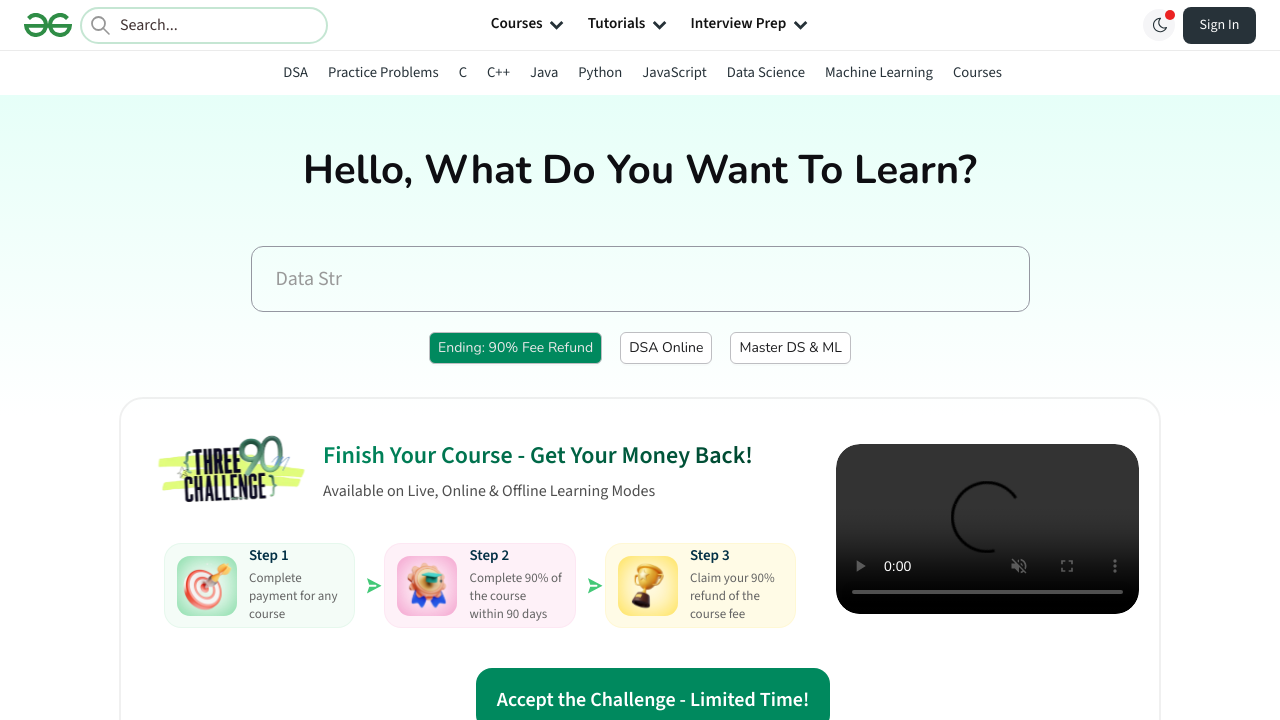

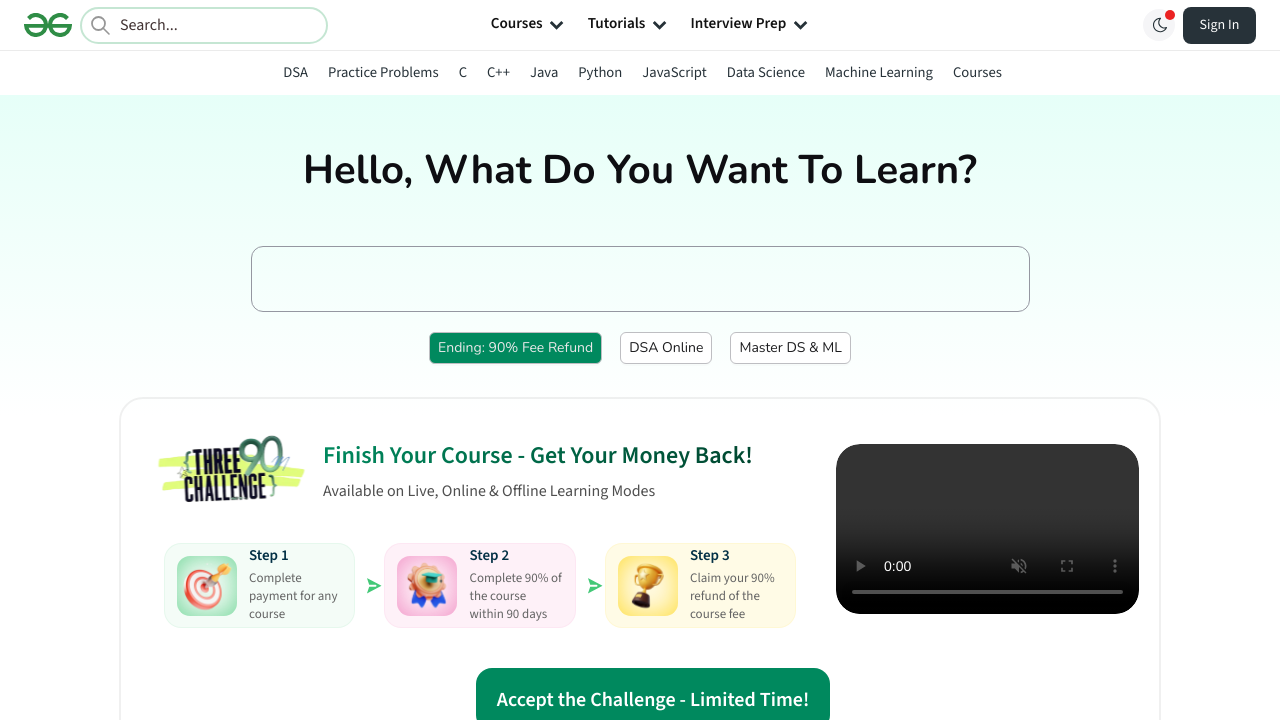